Tests registration form validation with empty data by clicking submit without filling any fields and verifying error messages

Starting URL: https://alada.vn/tai-khoan/dang-ky.html

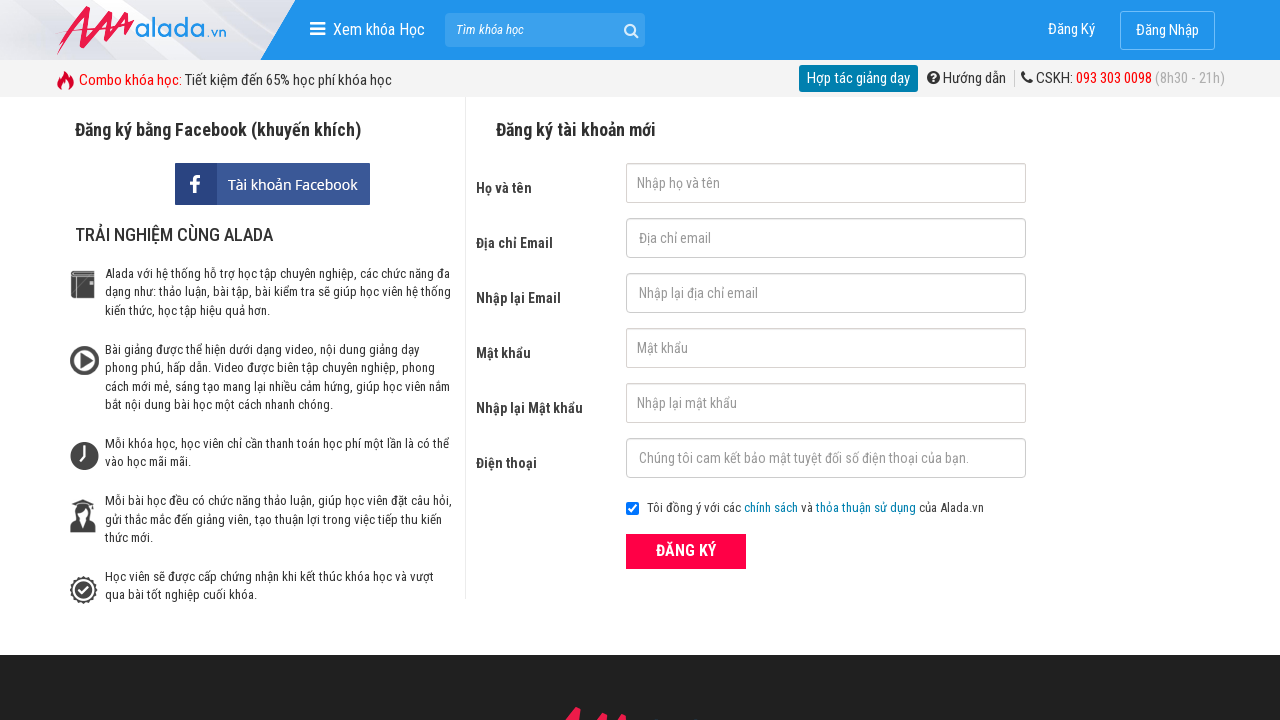

Navigated to registration page
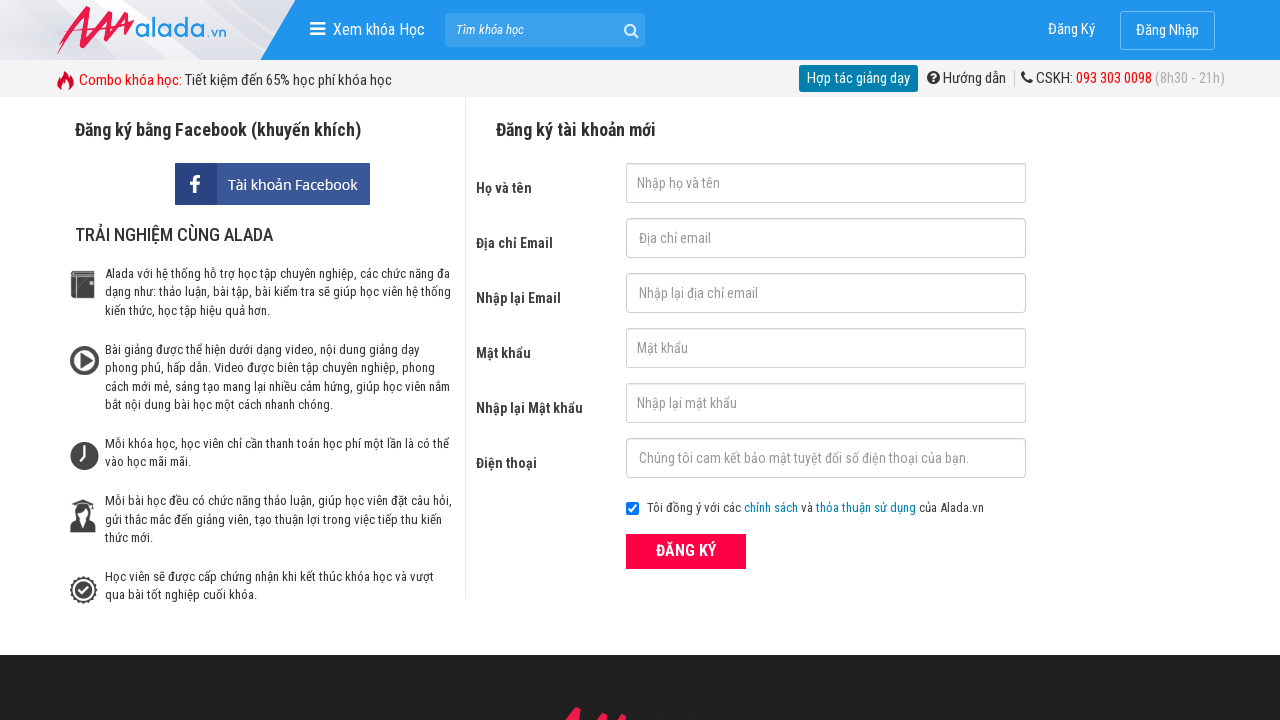

Clicked submit button without filling any fields at (686, 551) on xpath=//button[text()='ĐĂNG KÝ' and @type='submit']
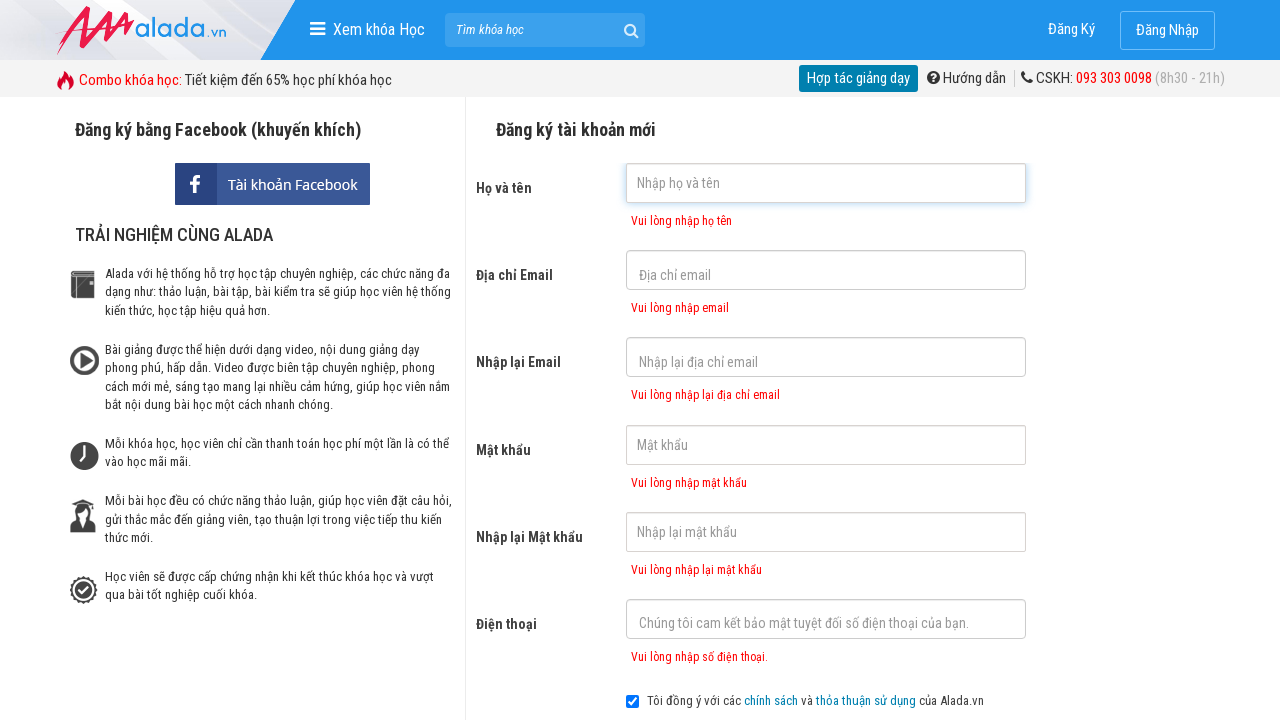

First name error message appeared
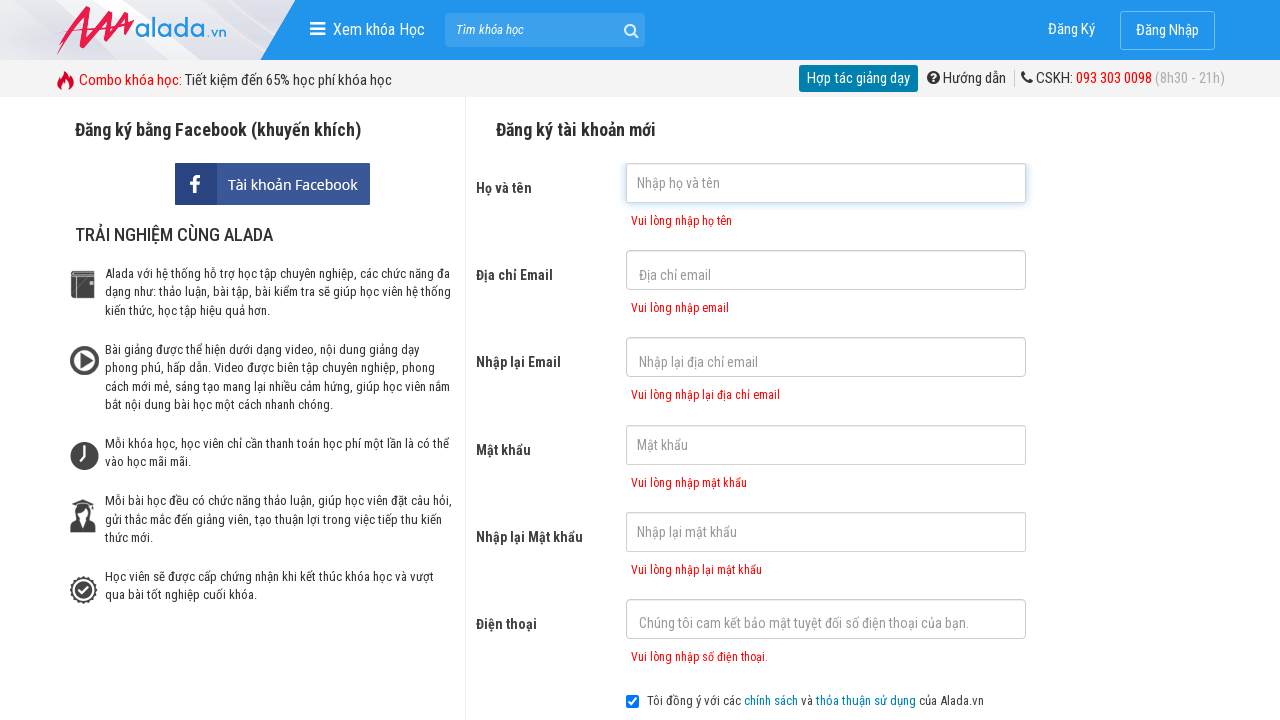

Email error message appeared
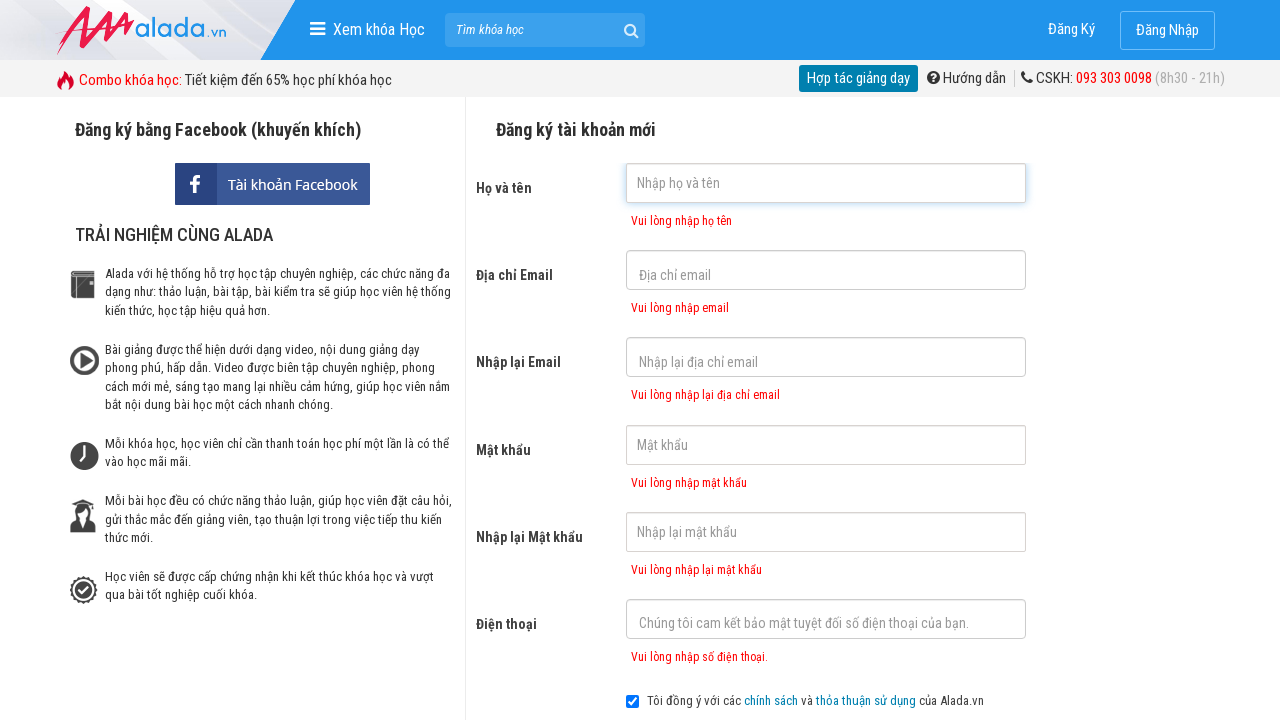

Confirm email error message appeared
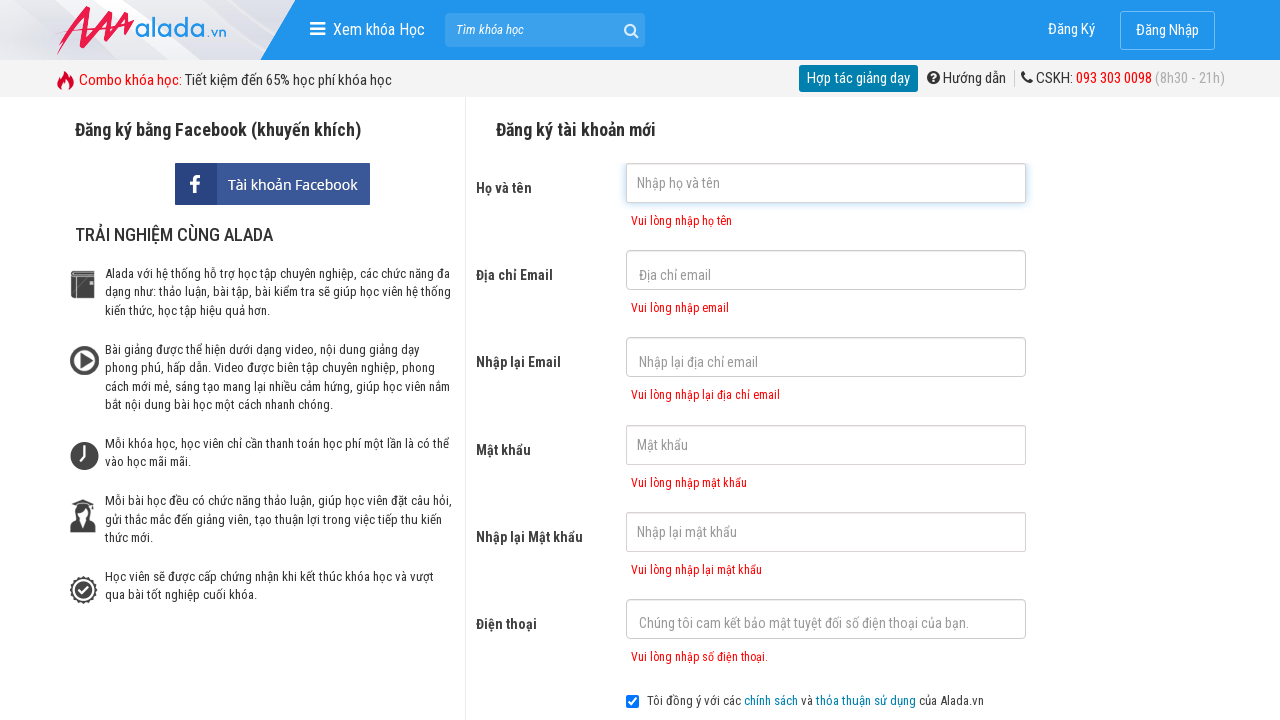

Password error message appeared
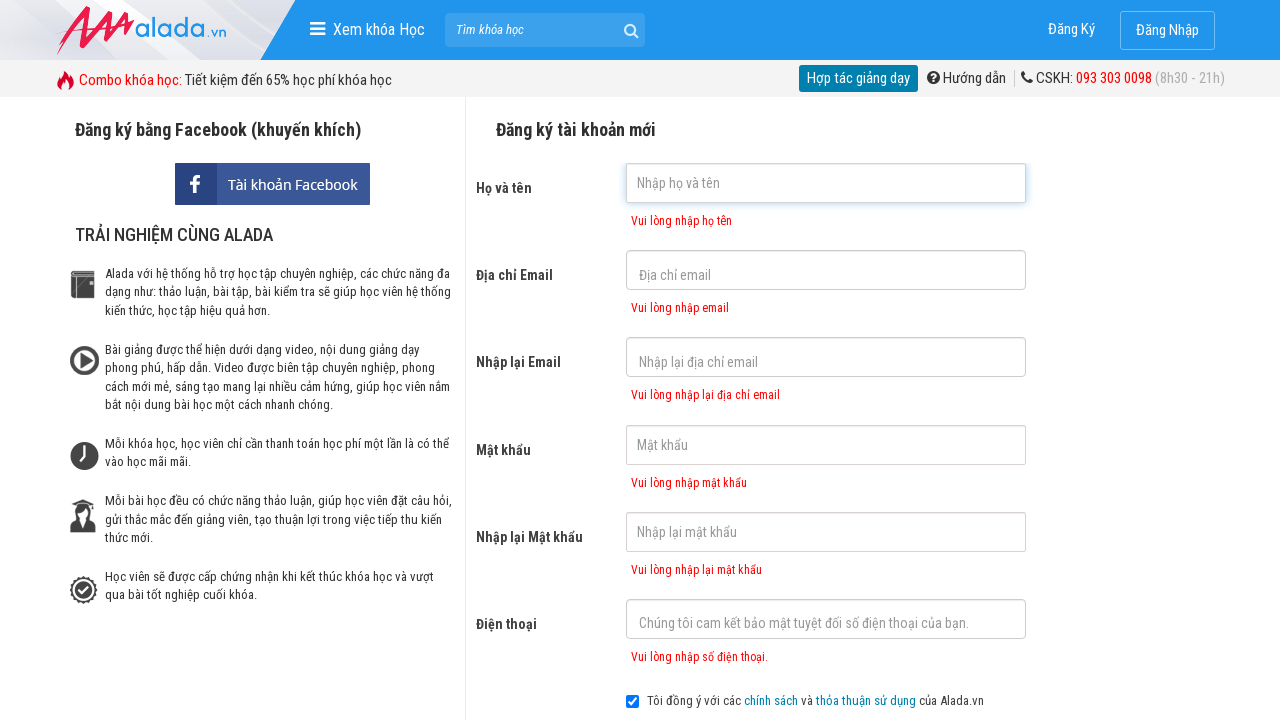

Confirm password error message appeared
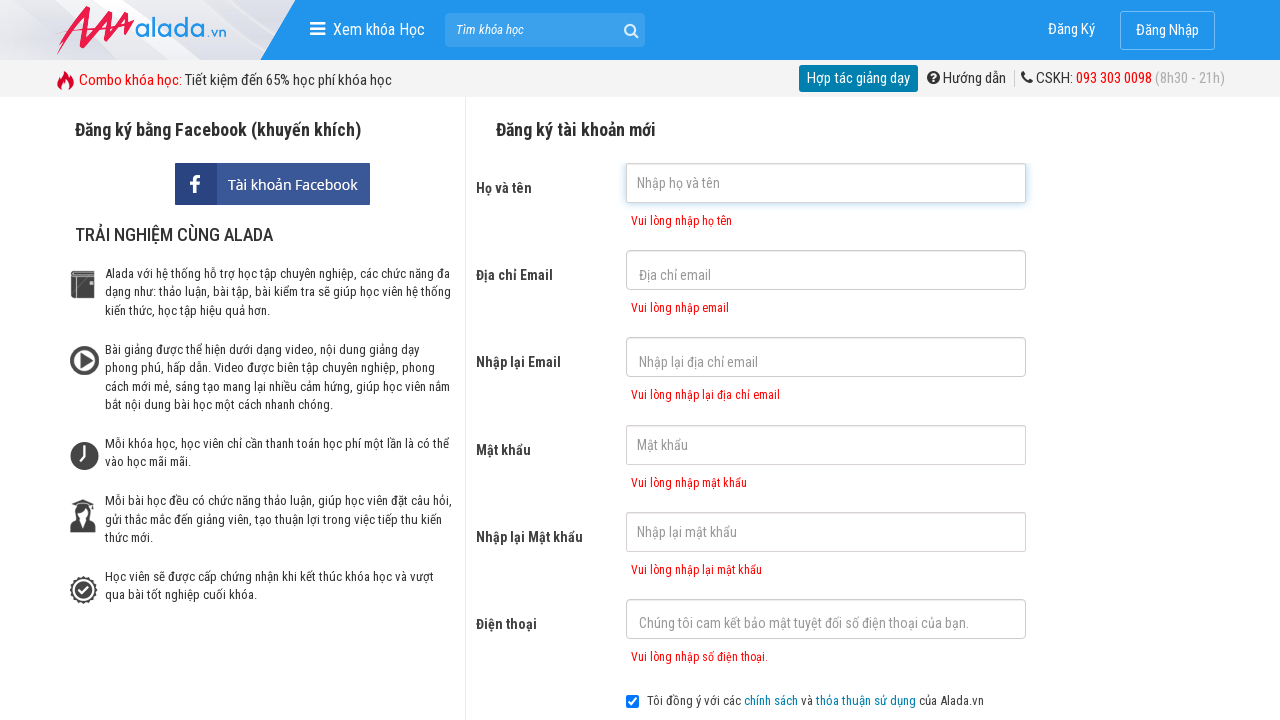

Phone number error message appeared
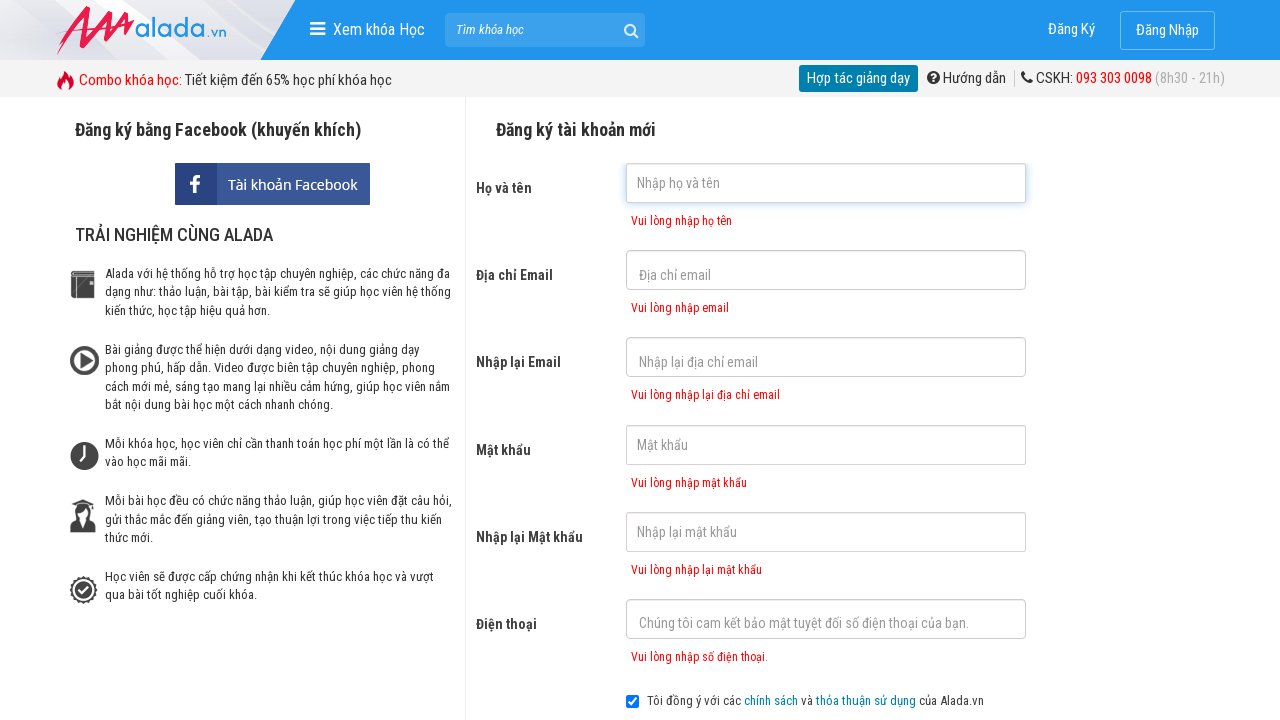

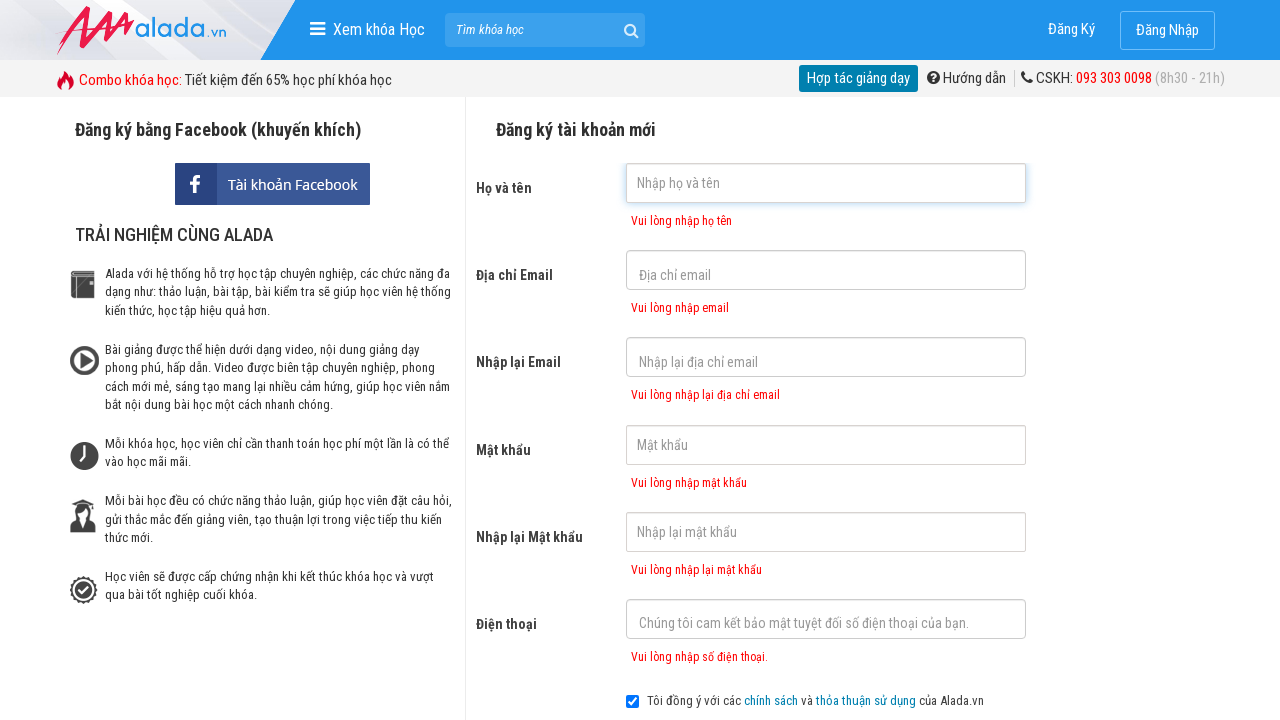